Clicks on view product for any product, increases quantity to 4, adds to cart and verifies quantity in cart

Starting URL: https://automationexercise.com

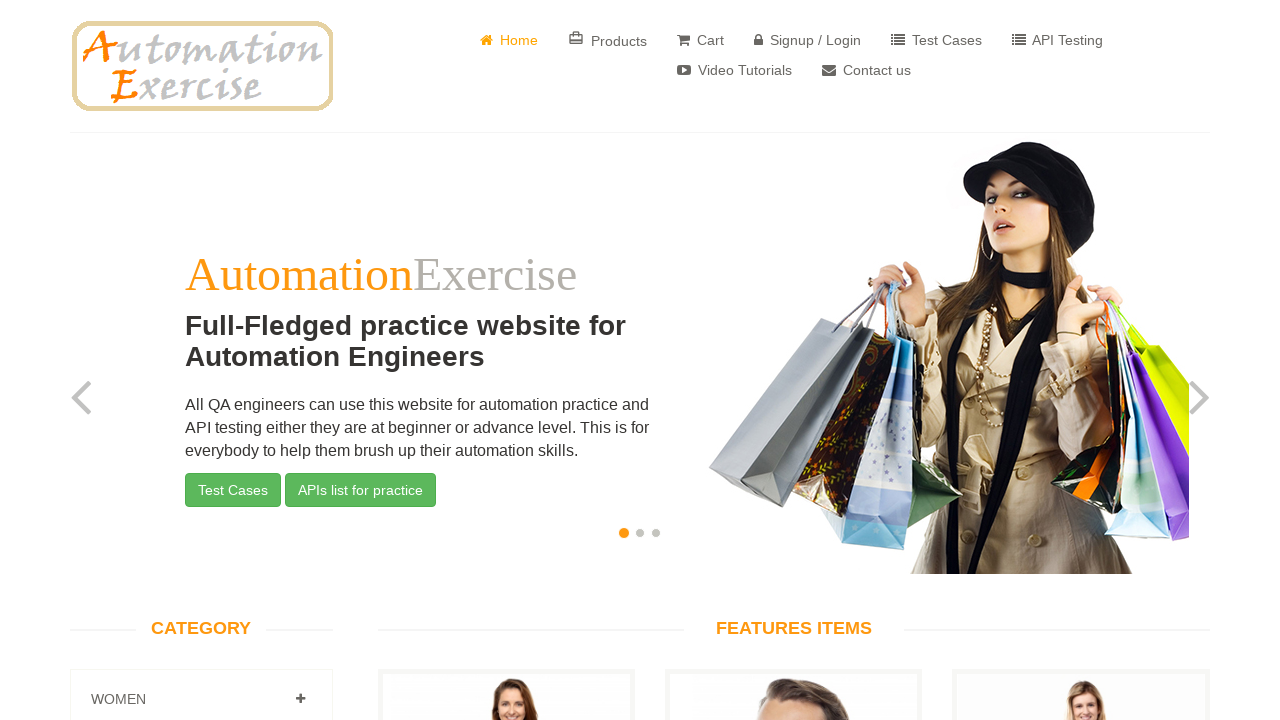

Clicked 'View Product' button for first product at (506, 361) on text=View Product
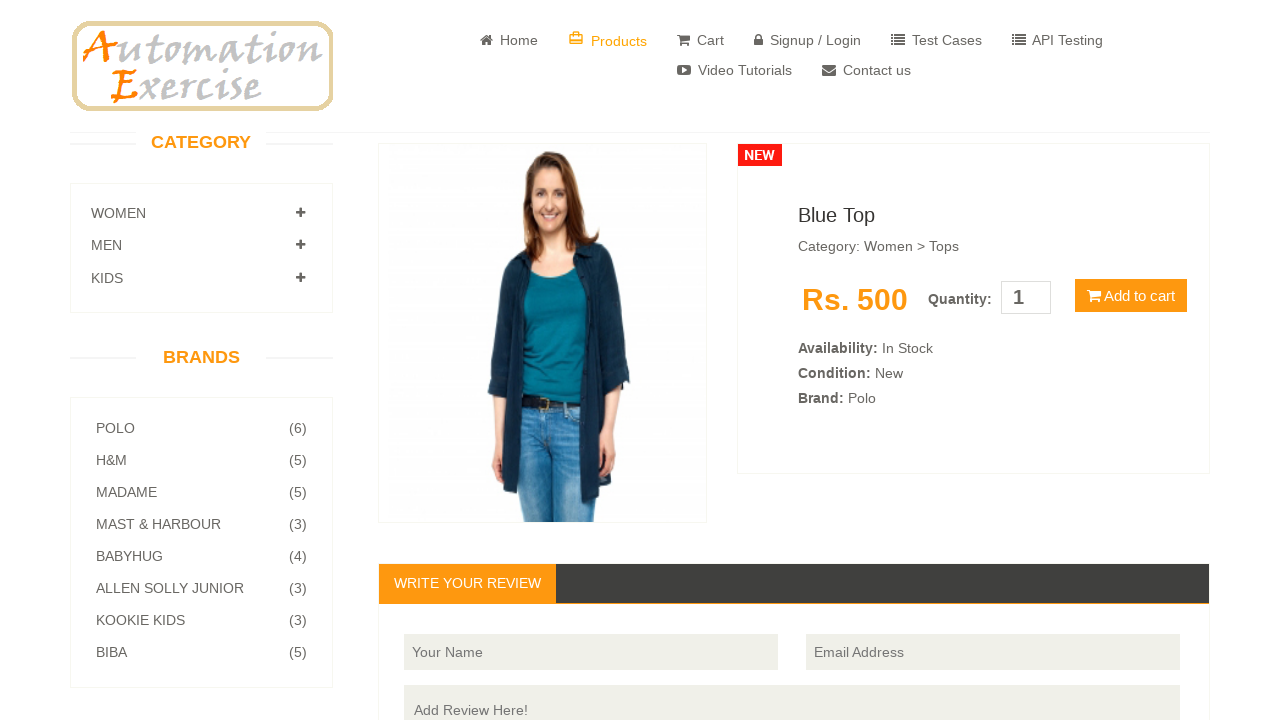

Cleared quantity field on #quantity
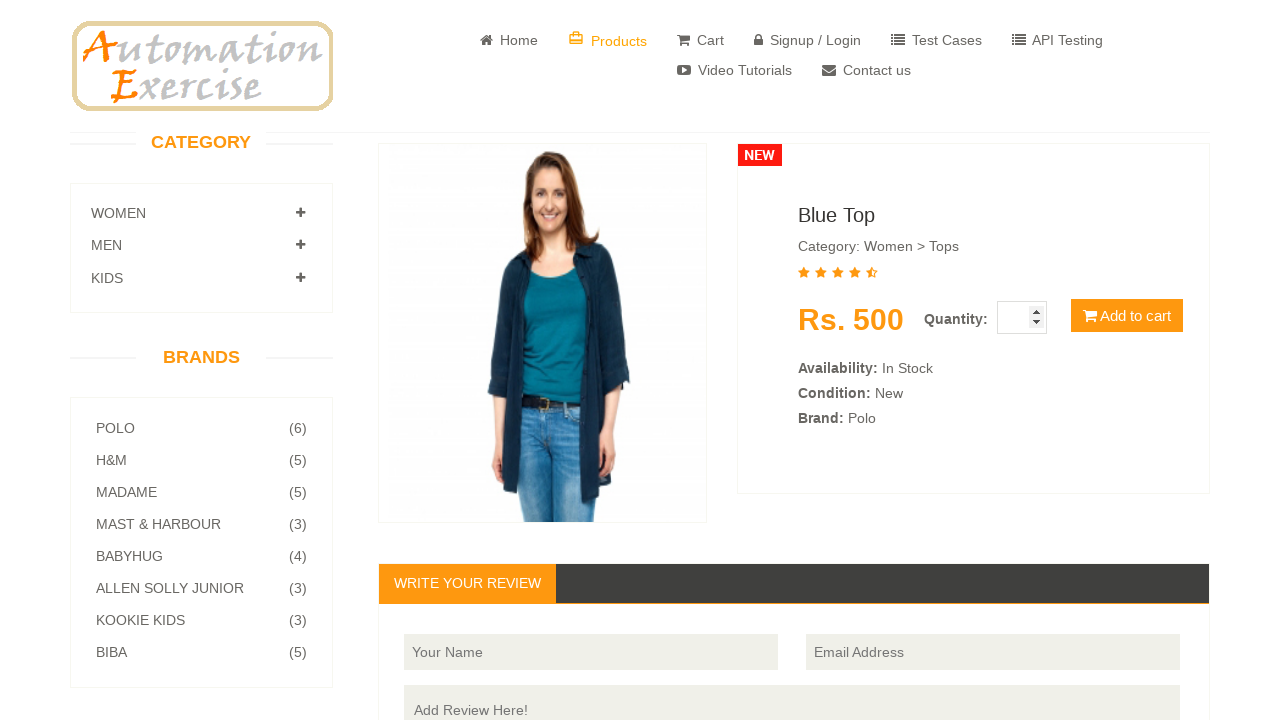

Filled quantity field with value 4 on #quantity
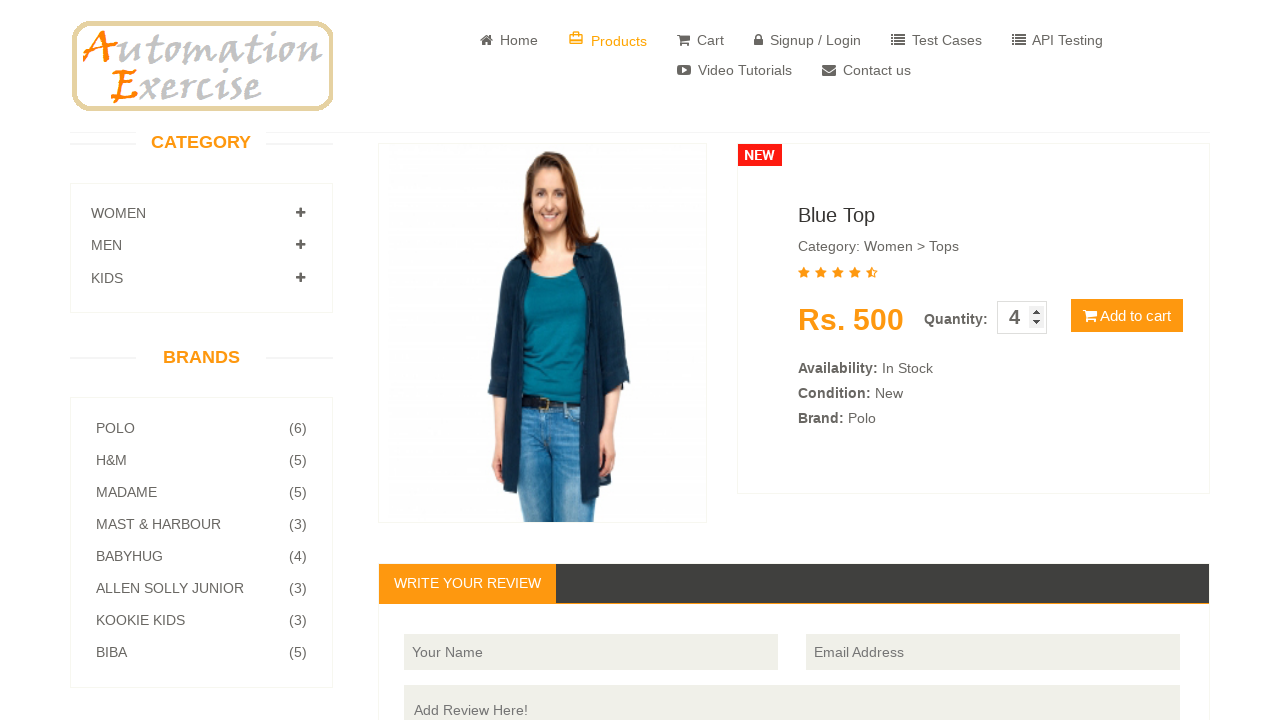

Clicked 'Add to Cart' button at (1127, 316) on xpath=//button[@class='btn btn-default cart']
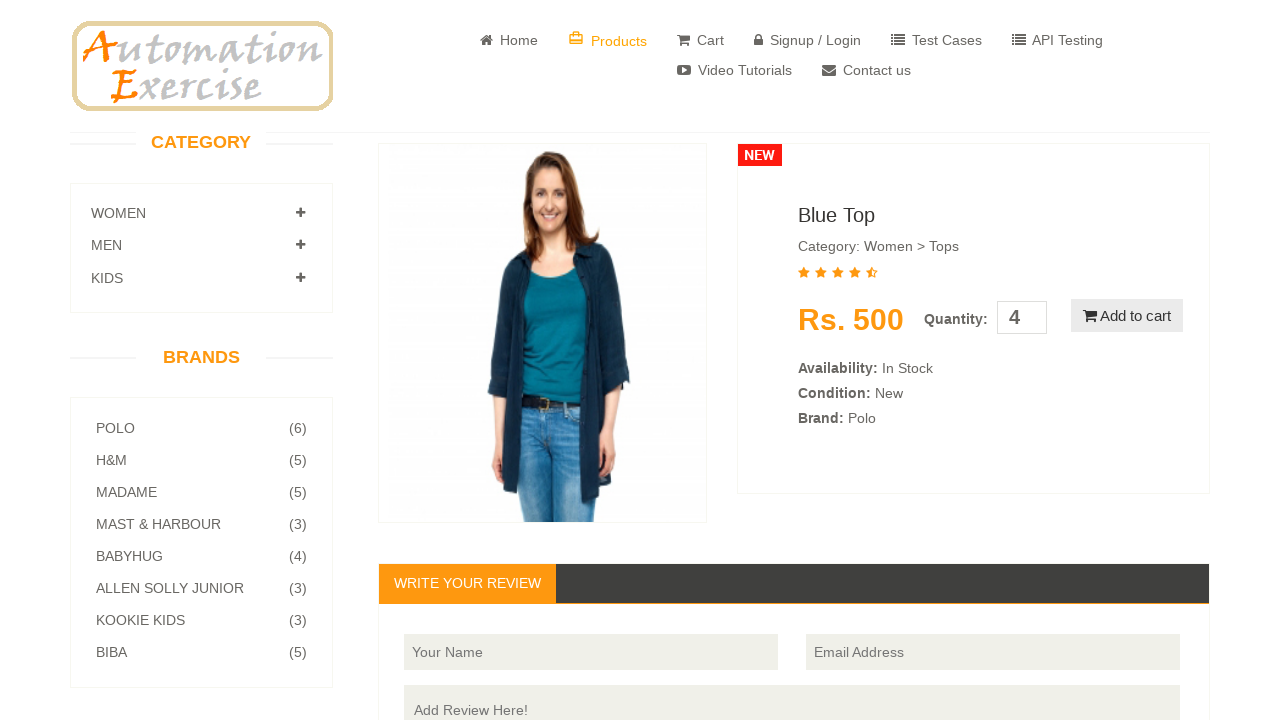

Clicked 'View Cart' link at (640, 242) on xpath=//u[contains(text(),'View Cart')]
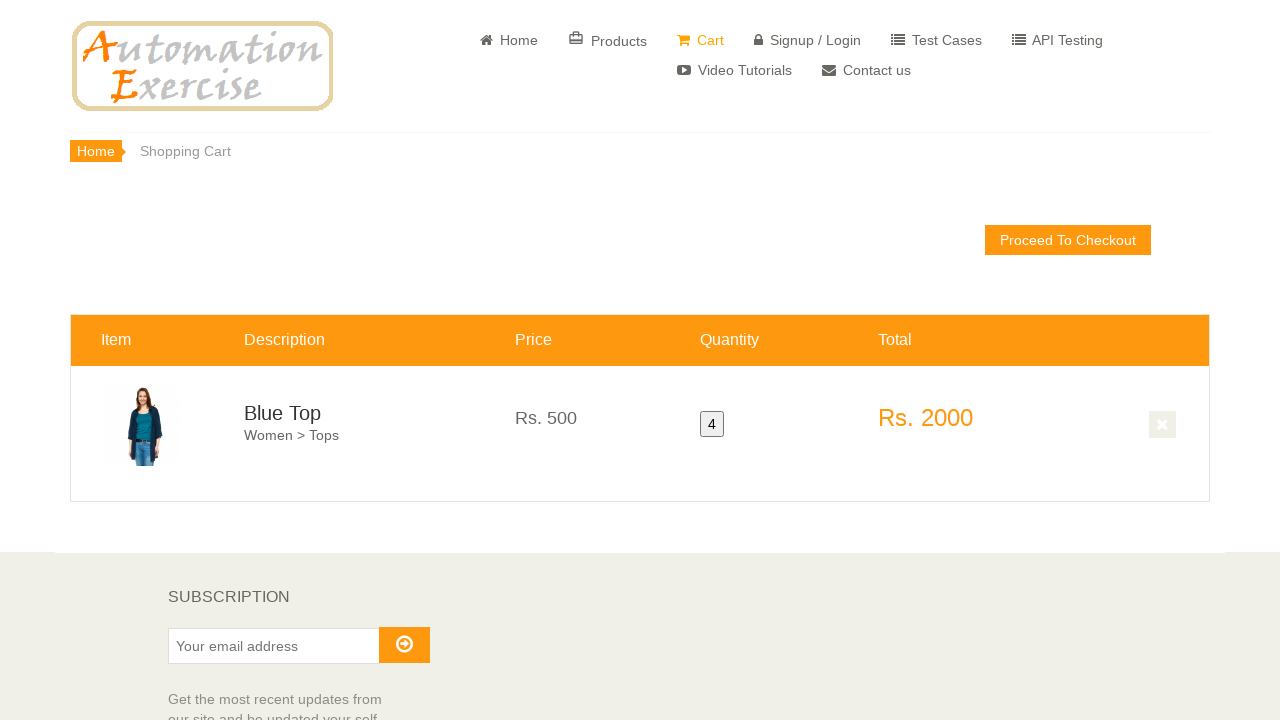

Verified quantity of 4 is displayed in cart
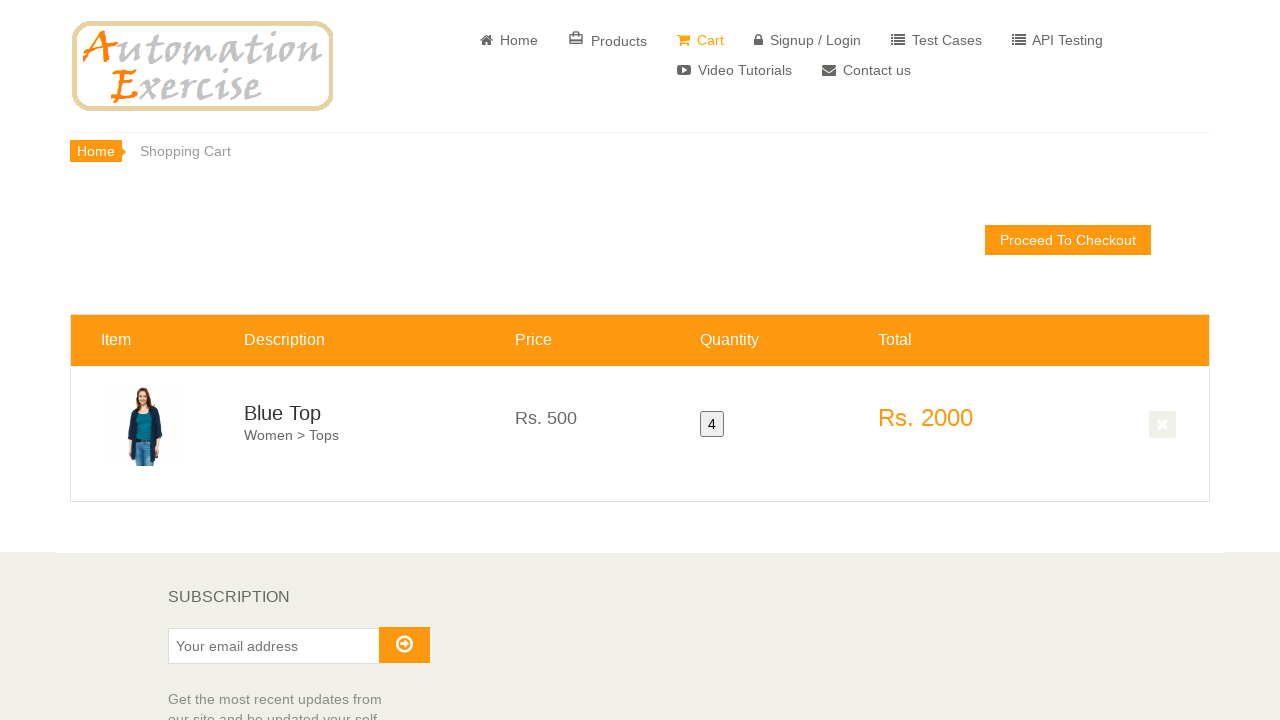

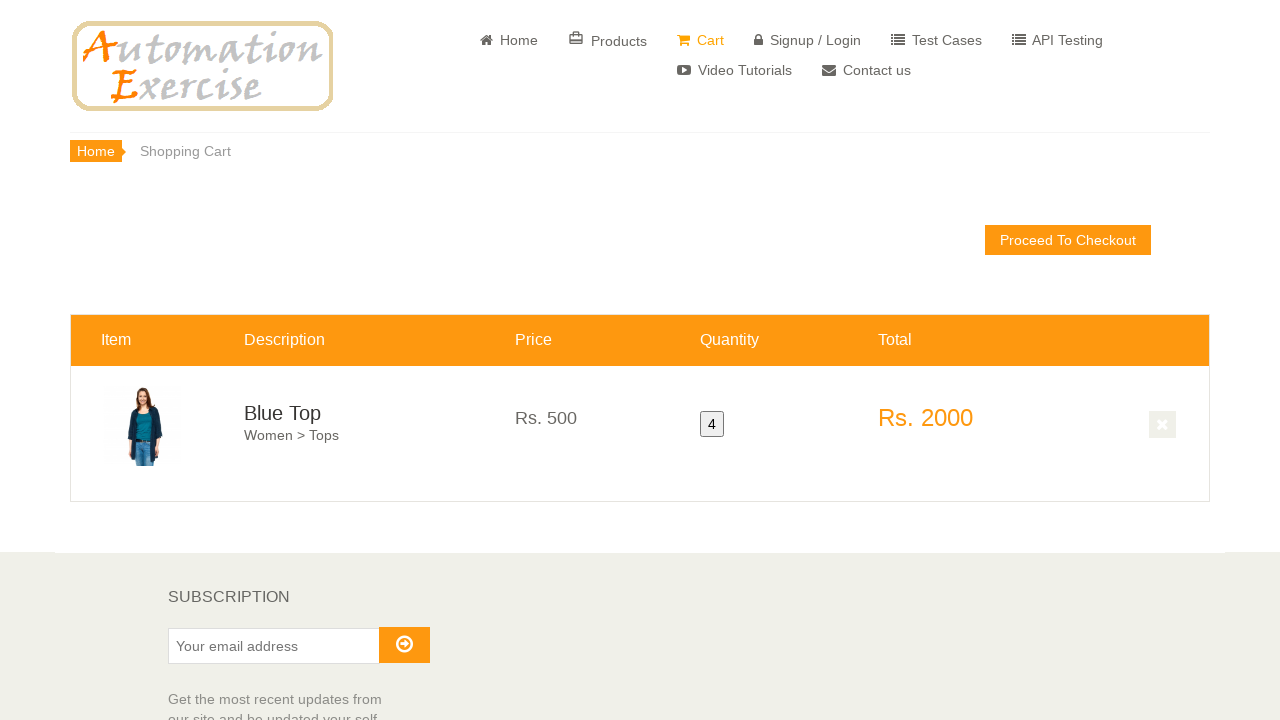